Tests clicking a button with dynamic ID on the UI Testing Playground site

Starting URL: http://uitestingplayground.com/dynamicid

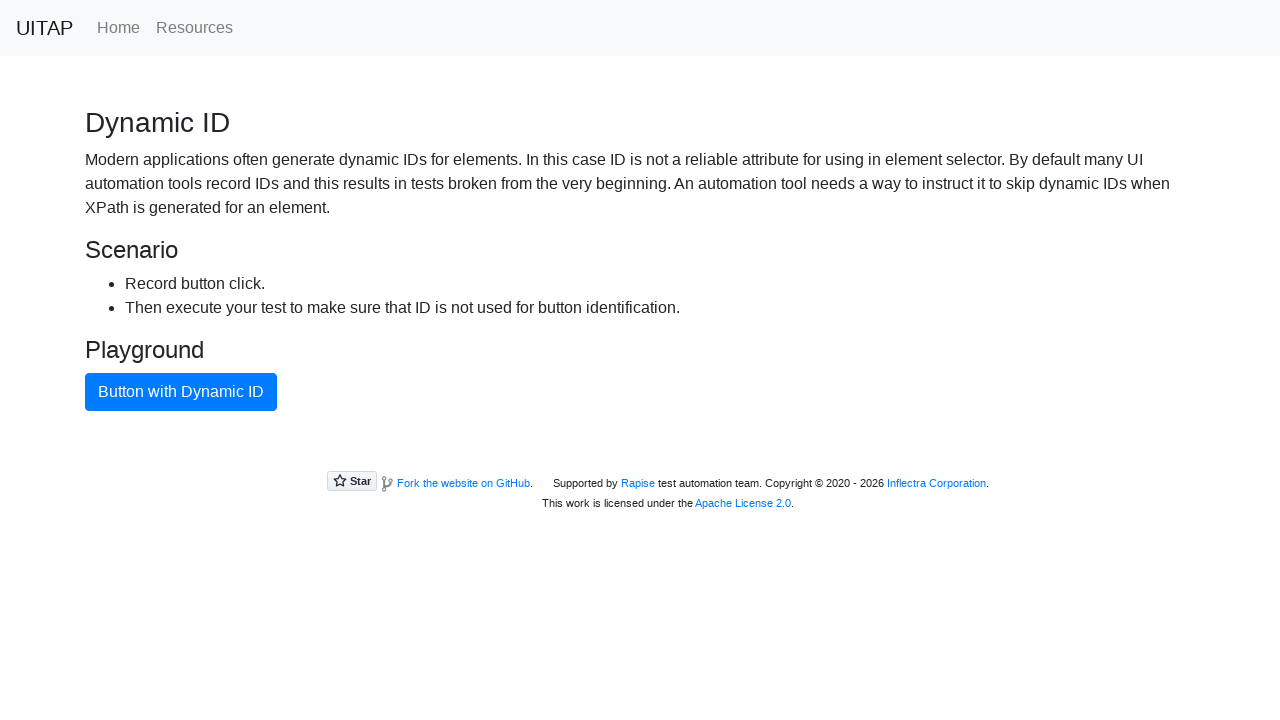

Navigated to UI Testing Playground dynamic ID page
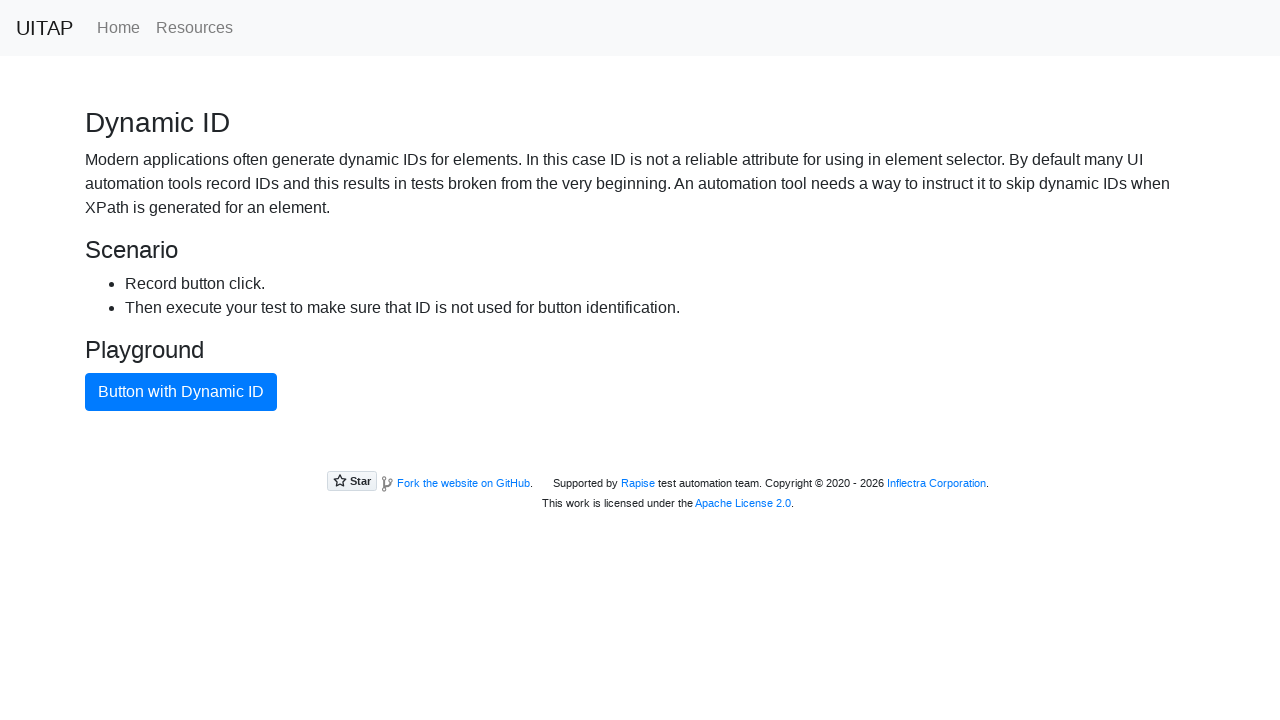

Clicked button with dynamic ID by text at (181, 392) on xpath=//button[text()='Button with Dynamic ID']
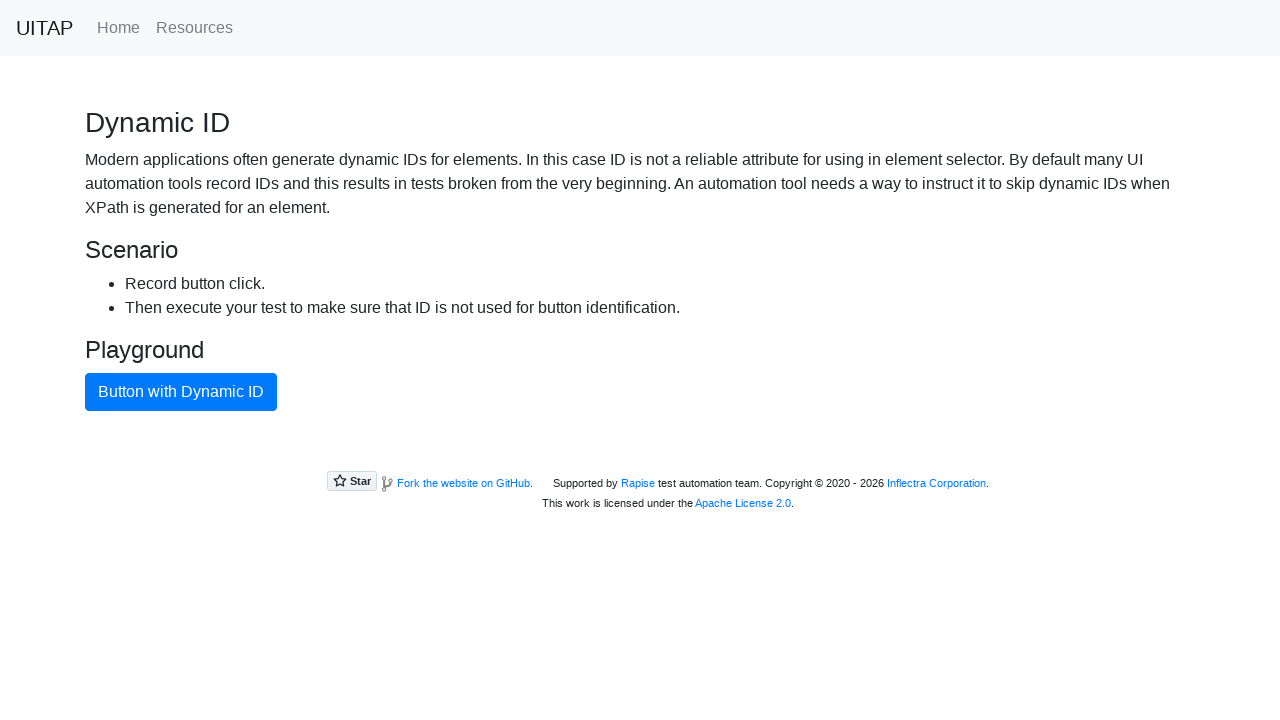

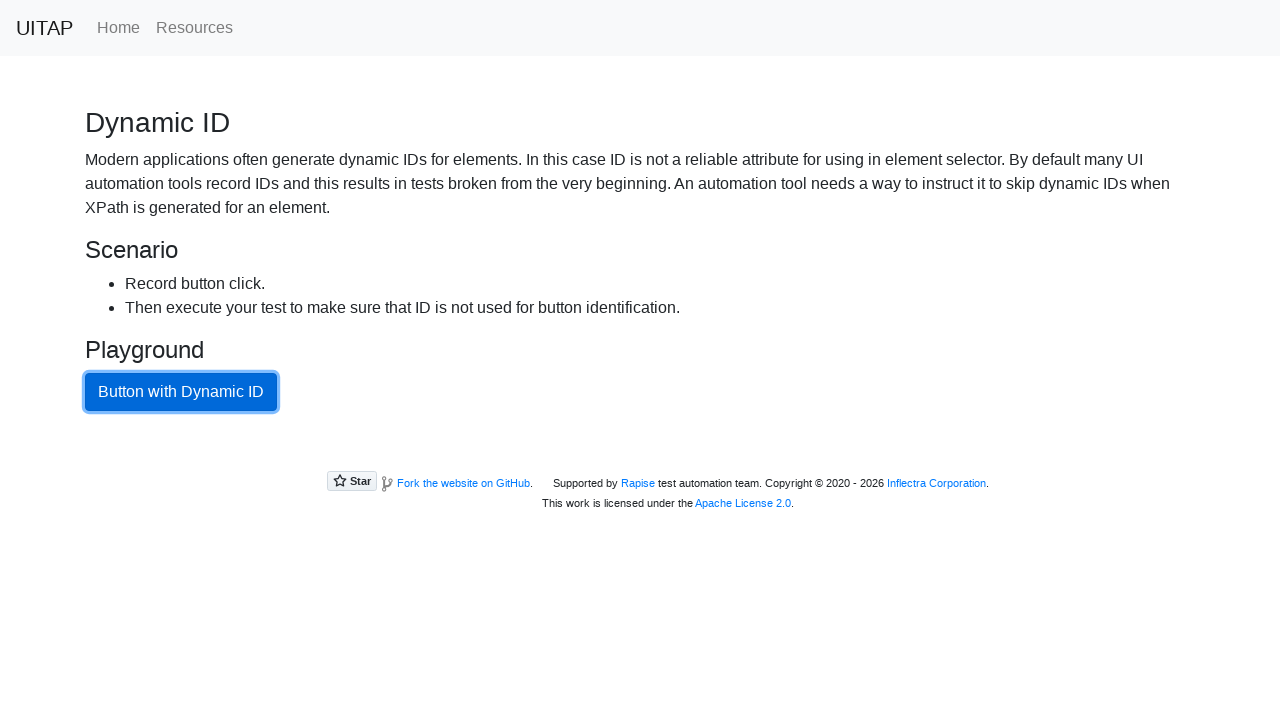